Tests the "Make Appointment" button on the homepage by clicking it and verifying it navigates to the expected URL.

Starting URL: https://katalon-demo-cura.herokuapp.com

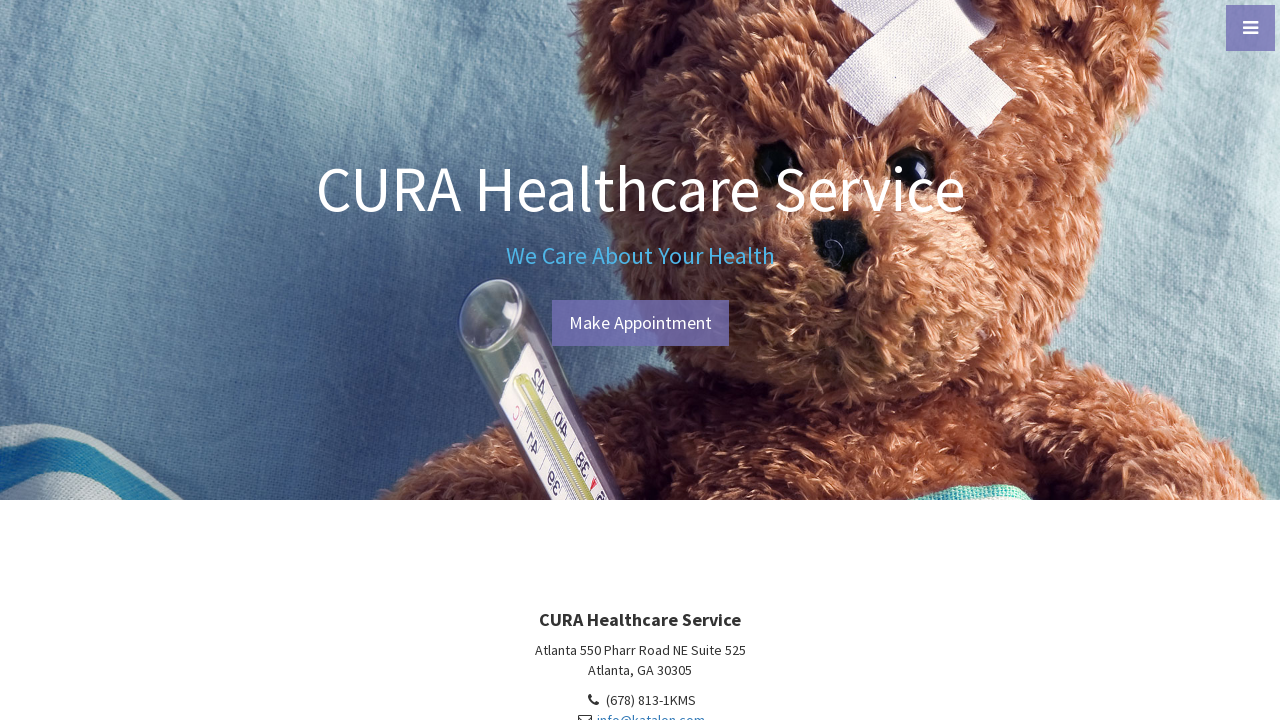

Make Appointment button is available on the page
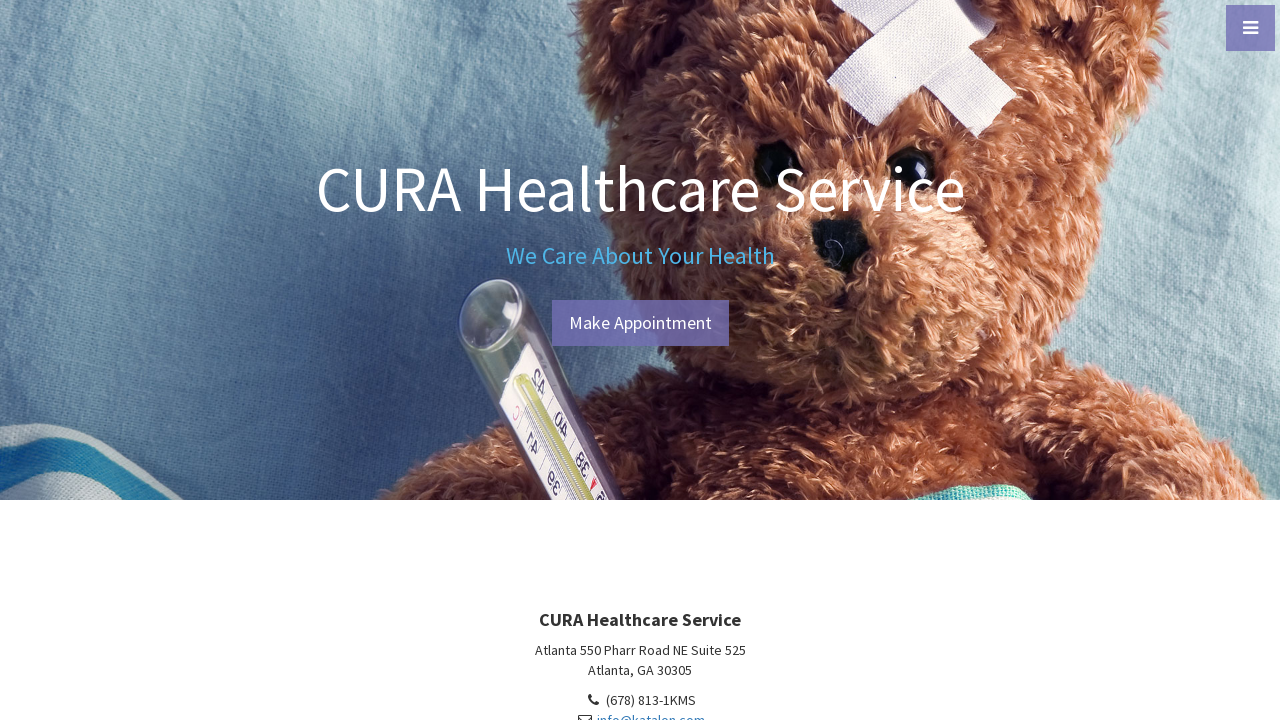

Clicked the Make Appointment button at (640, 323) on #btn-make-appointment
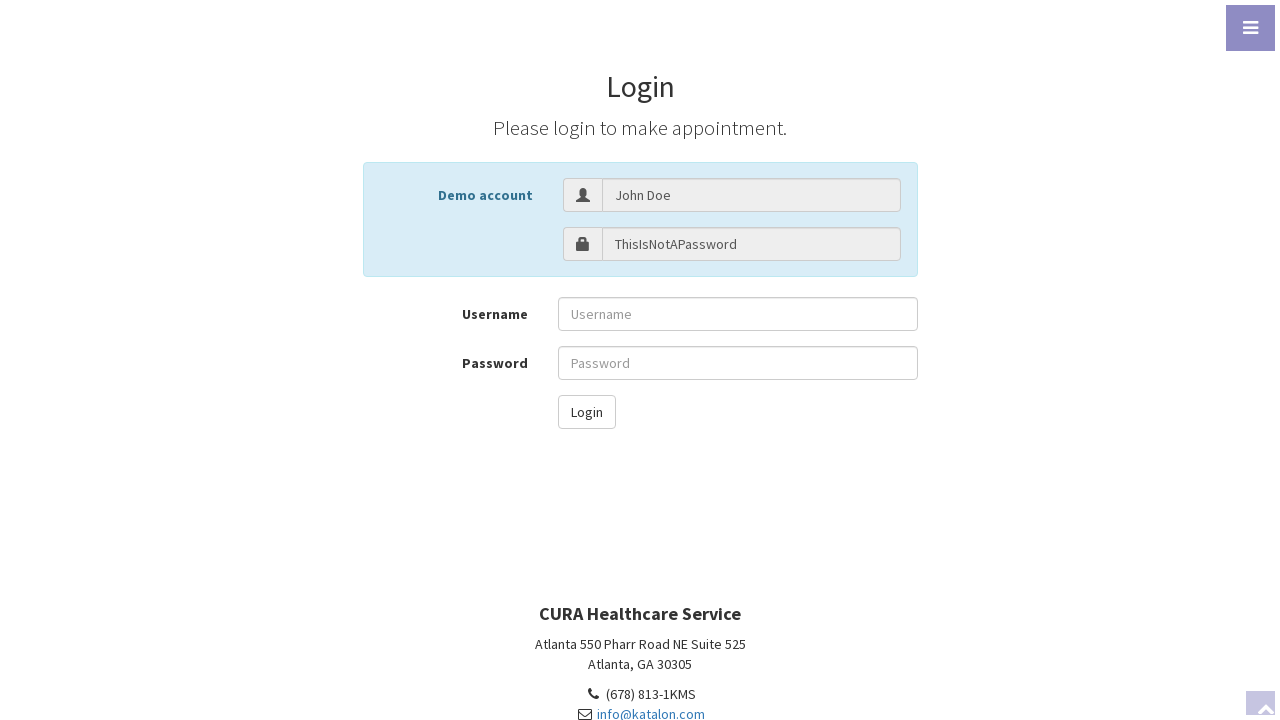

Successfully navigated to the profile login page
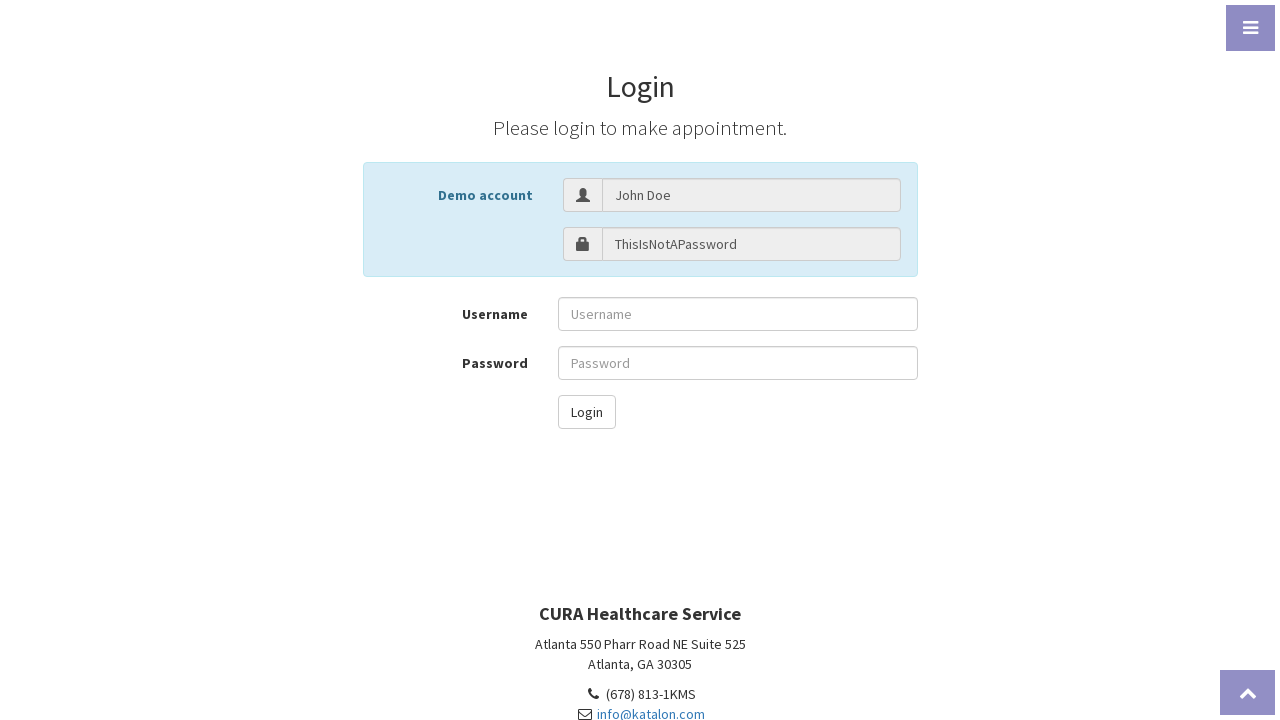

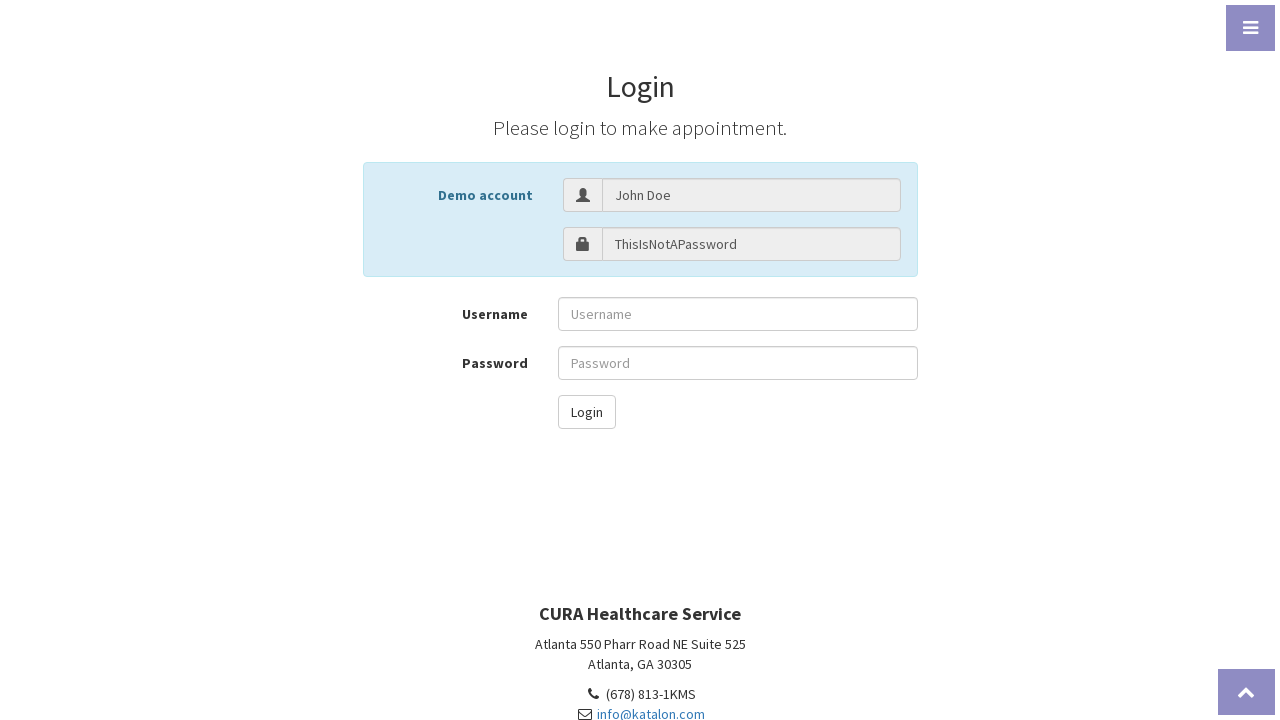